Tests navigation to the Geolocation page and back

Starting URL: https://the-internet.herokuapp.com

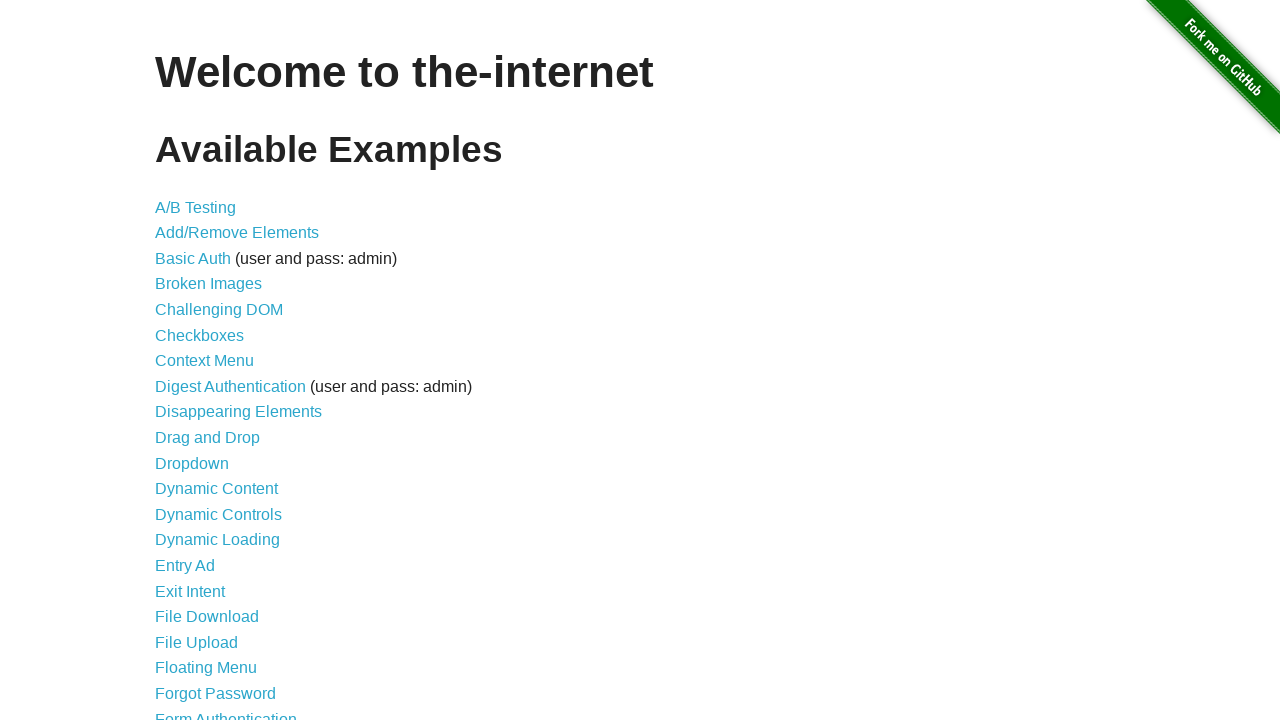

Clicked on Geolocation link at (198, 360) on xpath=//*[@id="content"]/ul/li[23]/a
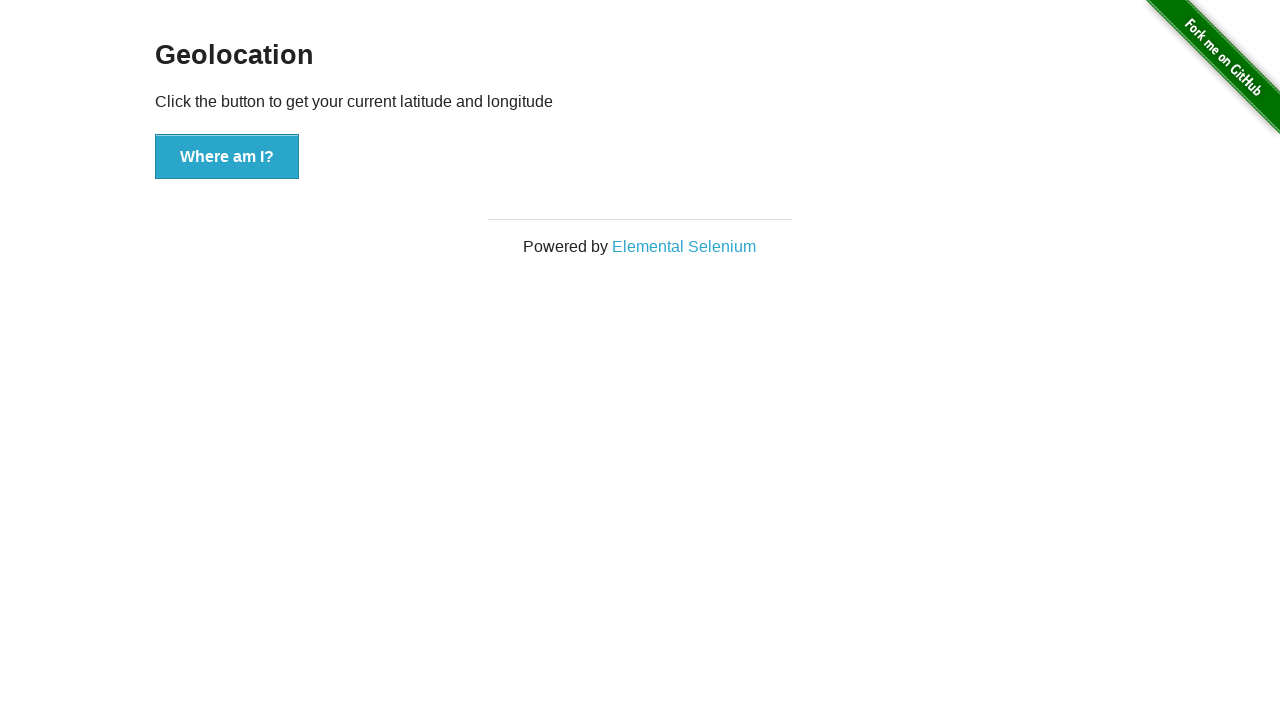

Geolocation page loaded
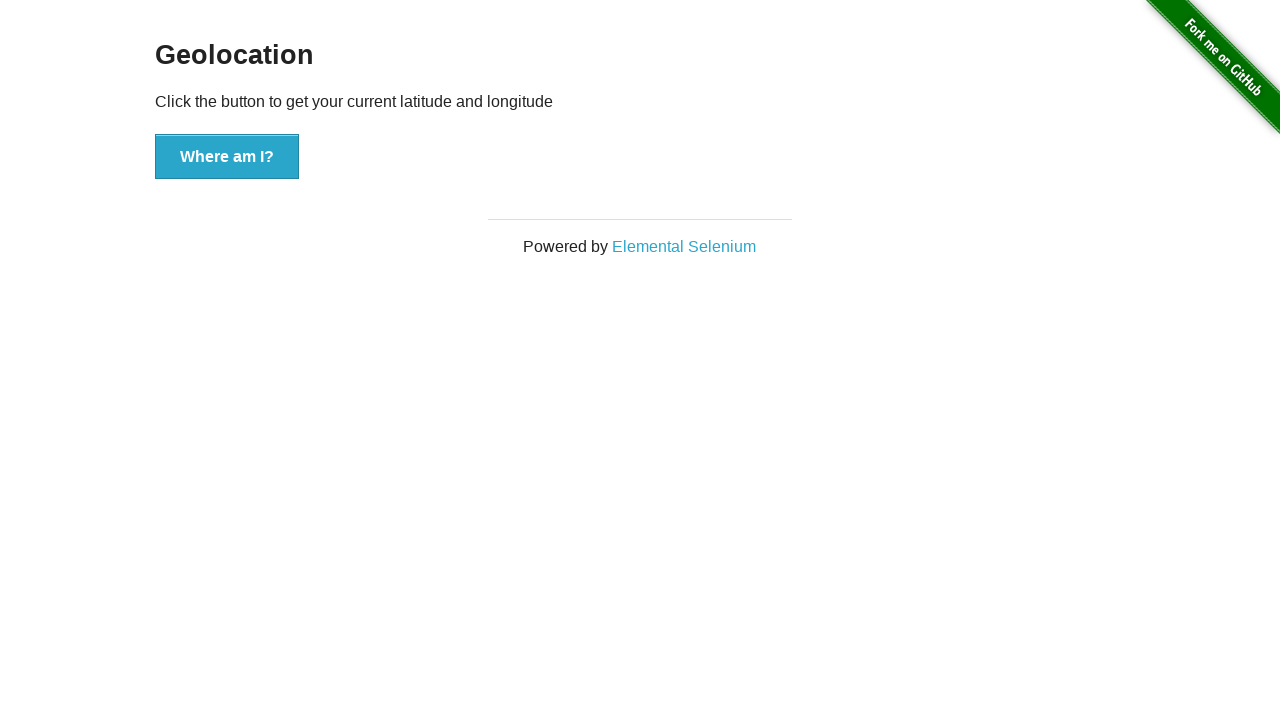

Navigated back to The Internet homepage
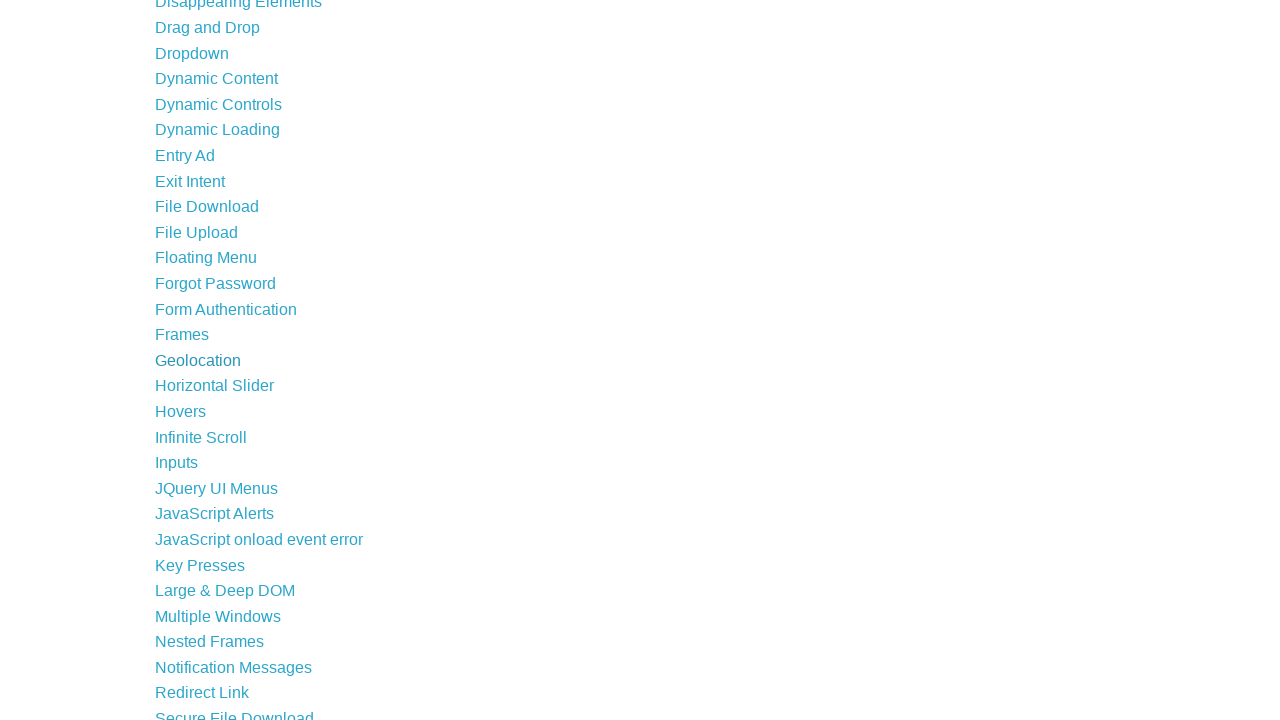

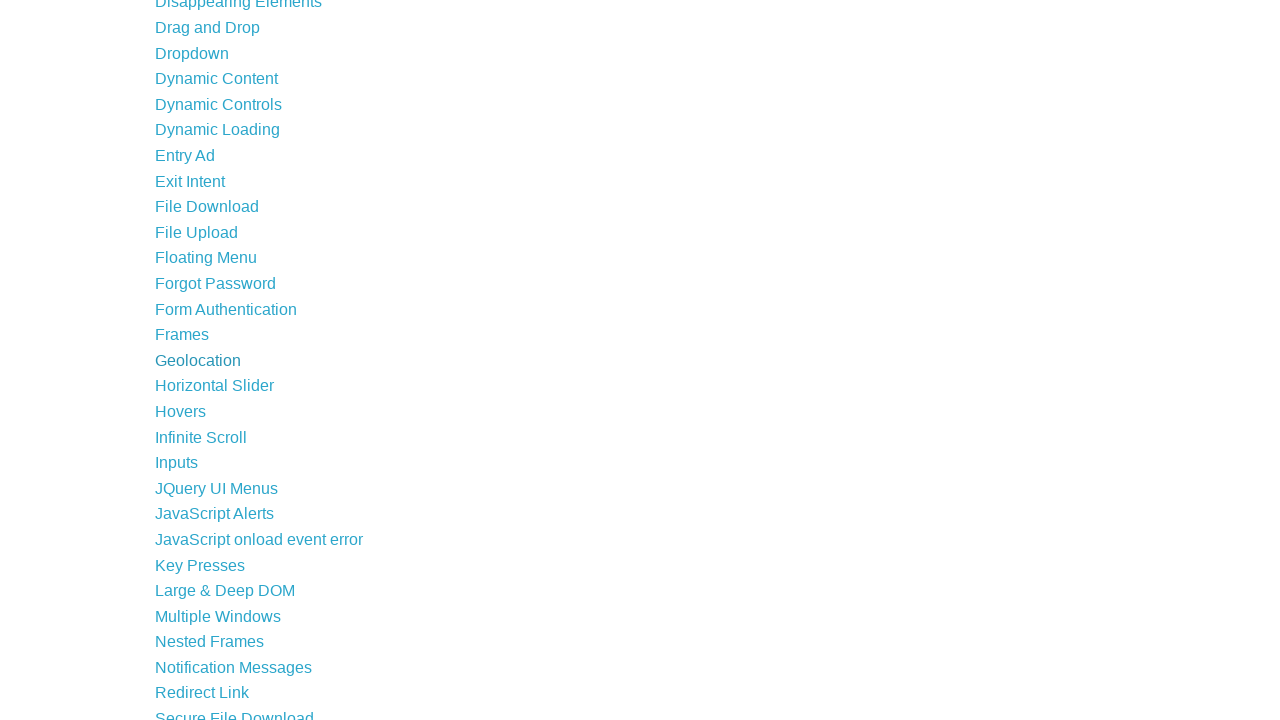